Tests prompt alert by clicking JS Prompt button, entering text and accepting the alert

Starting URL: http://the-internet.herokuapp.com/javascript_alerts

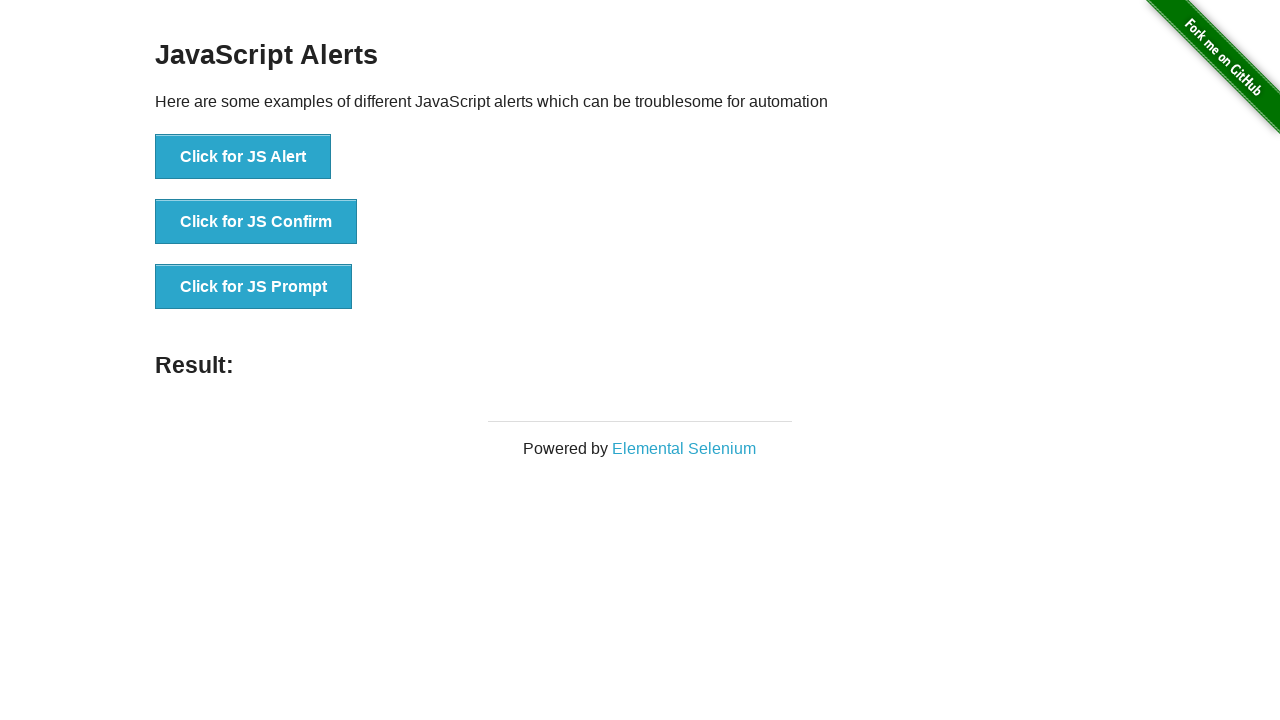

Set up dialog handler to accept prompt with text 'Loop Academy'
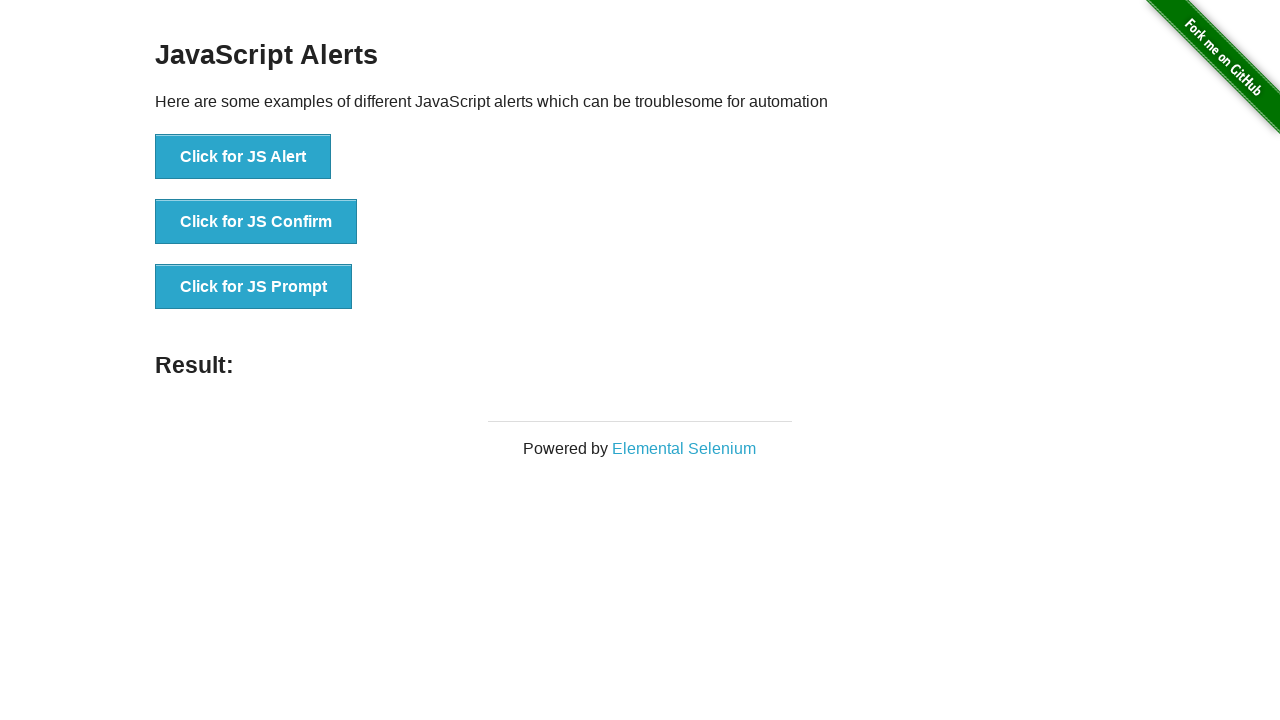

Clicked JS Prompt button at (254, 287) on xpath=//button[contains(text(),'Click for JS Prompt')]
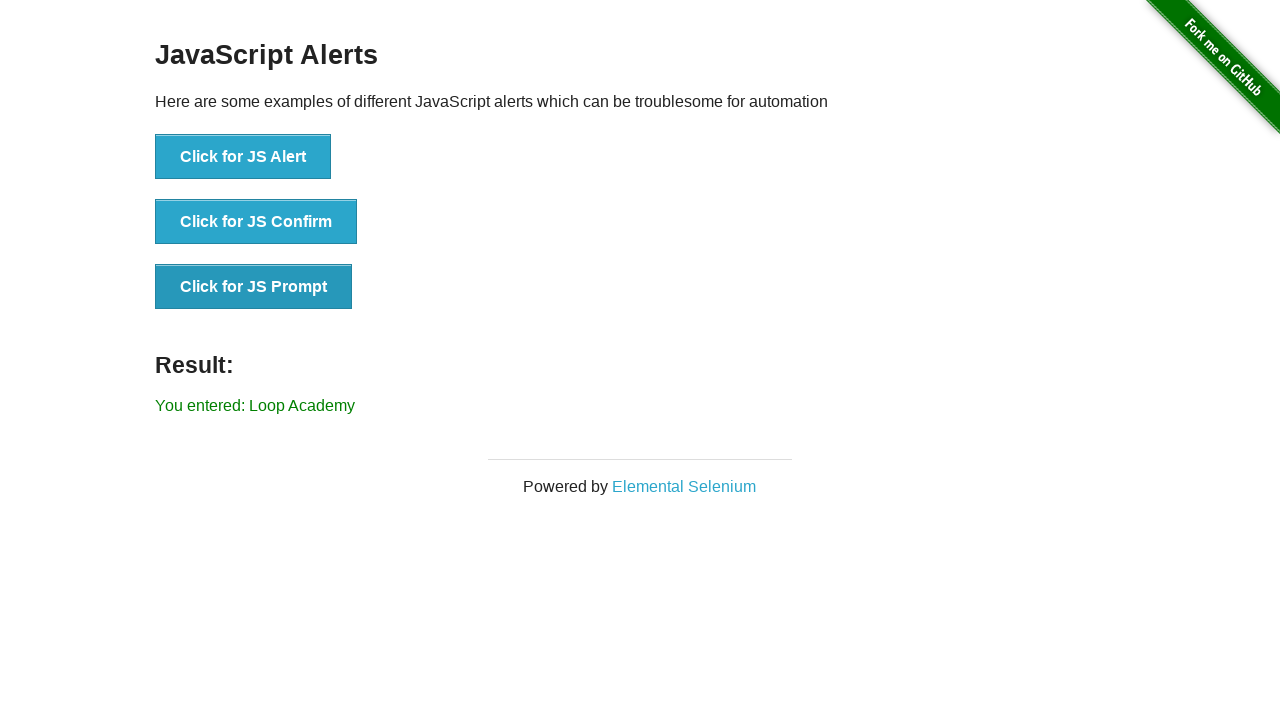

Result message appeared on page
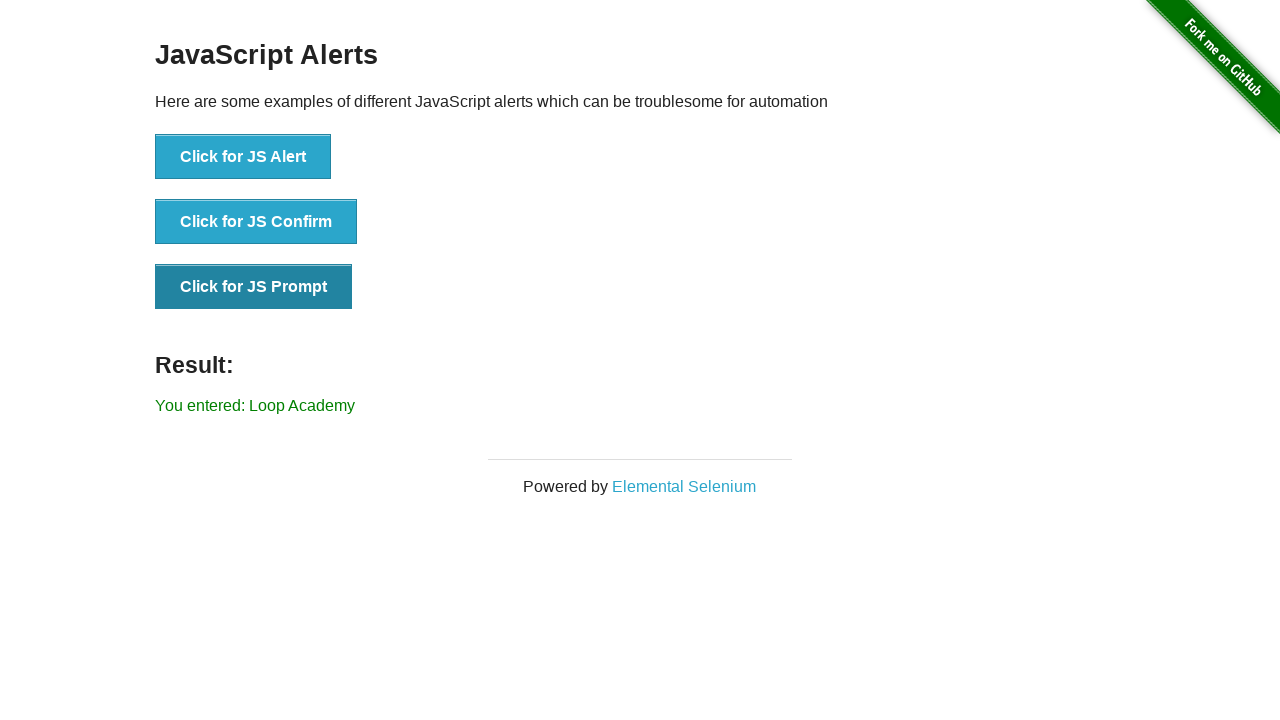

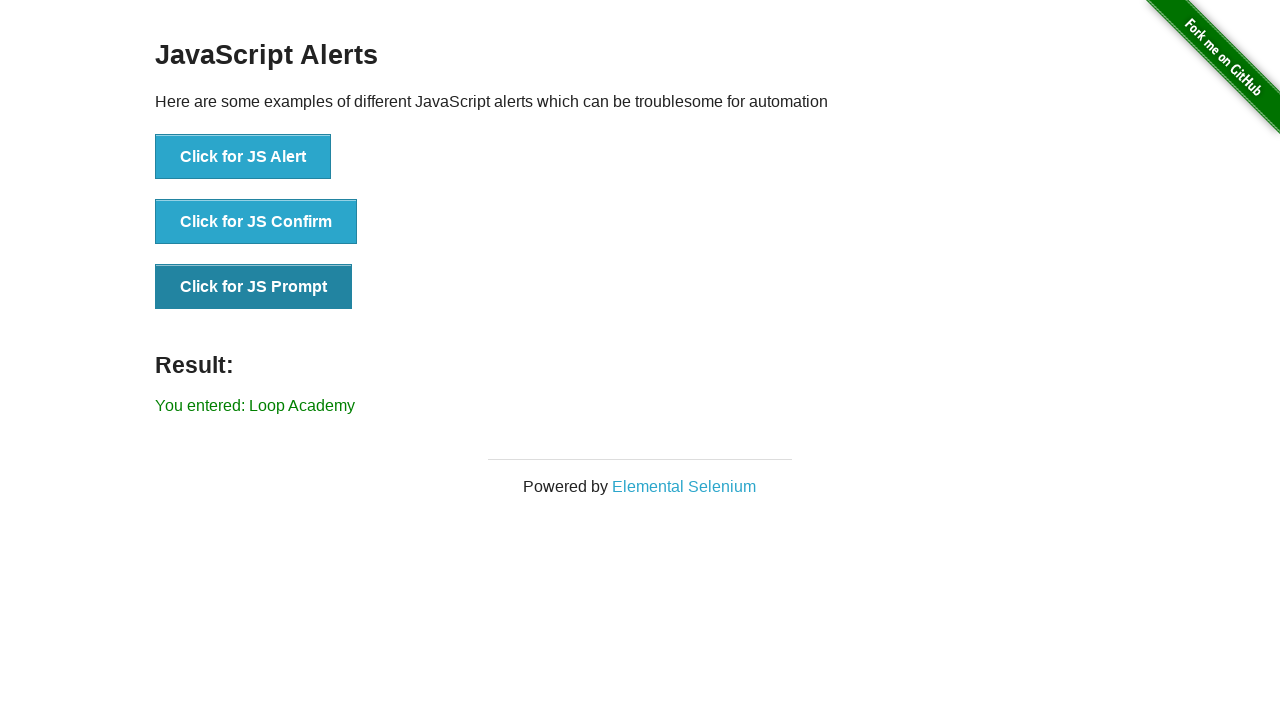